Navigates to a Hudle venue page (Padel 360 Worli) and clicks on a card element to view details

Starting URL: https://hudle.in/venues/padel-360-worli/496598

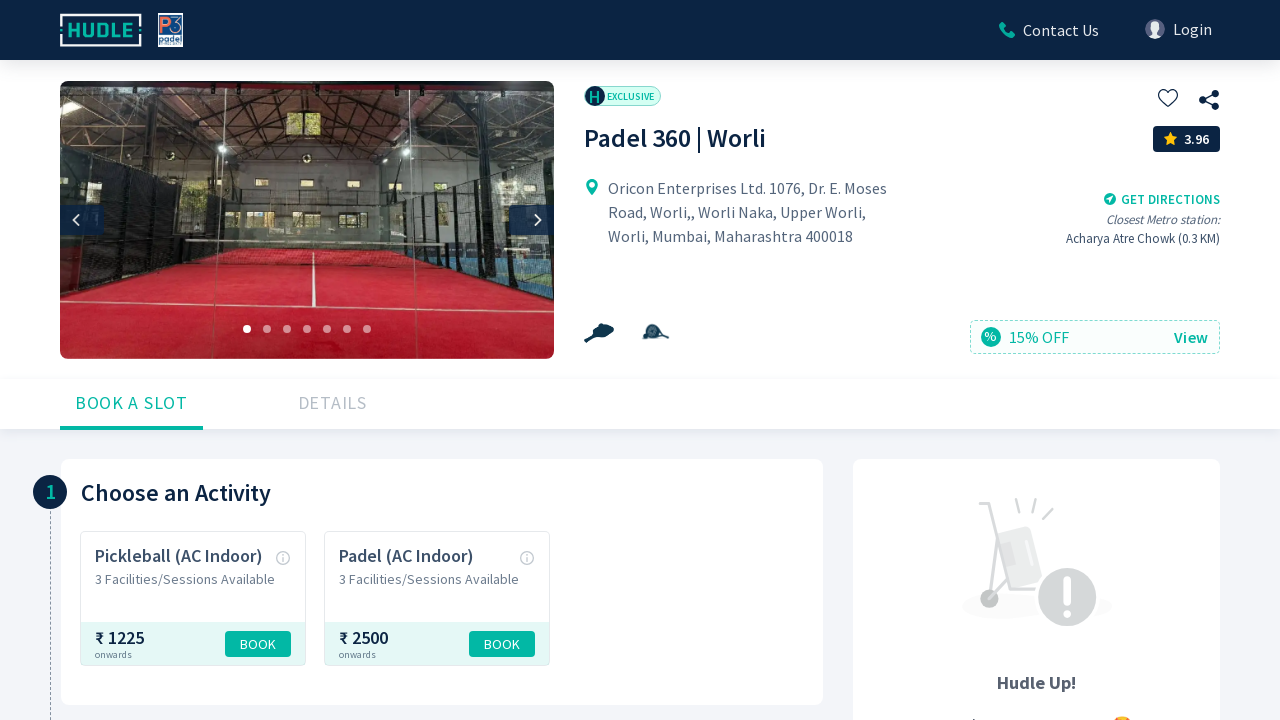

Clicked on the Padel 360 Worli venue card to view details at (442, 582) on div.card-body
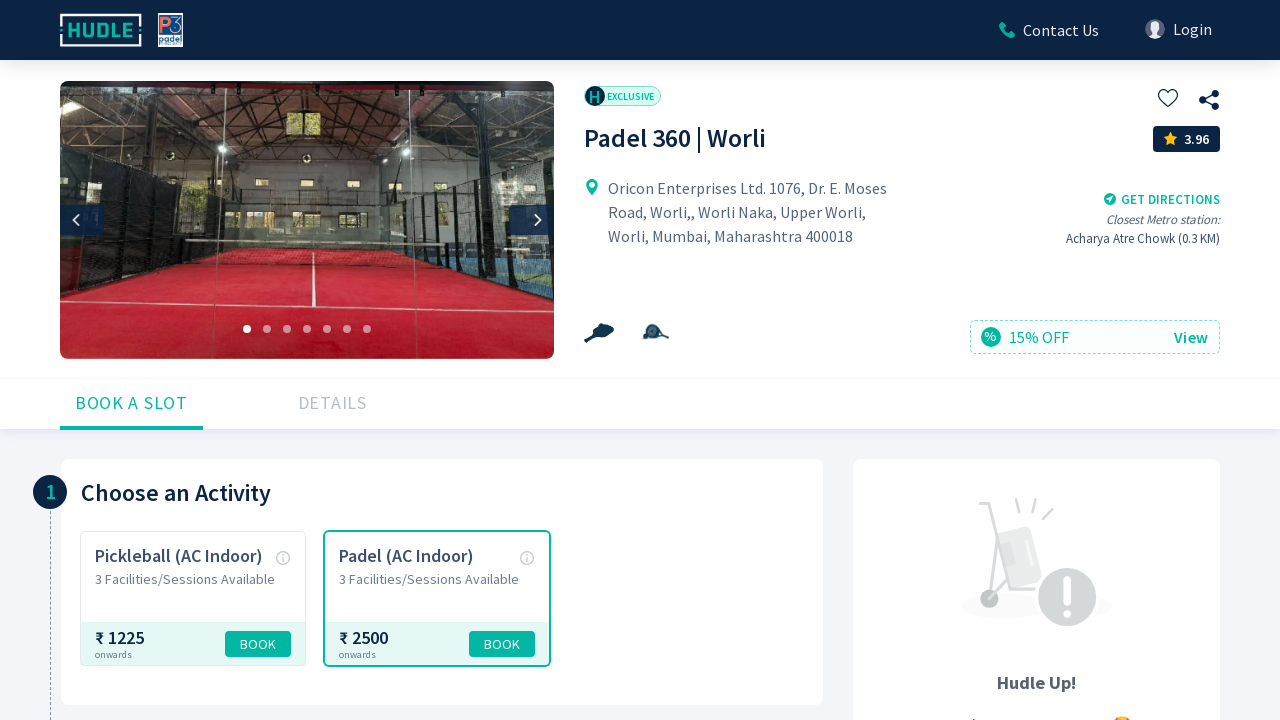

Waited 2 seconds for content to load after clicking card
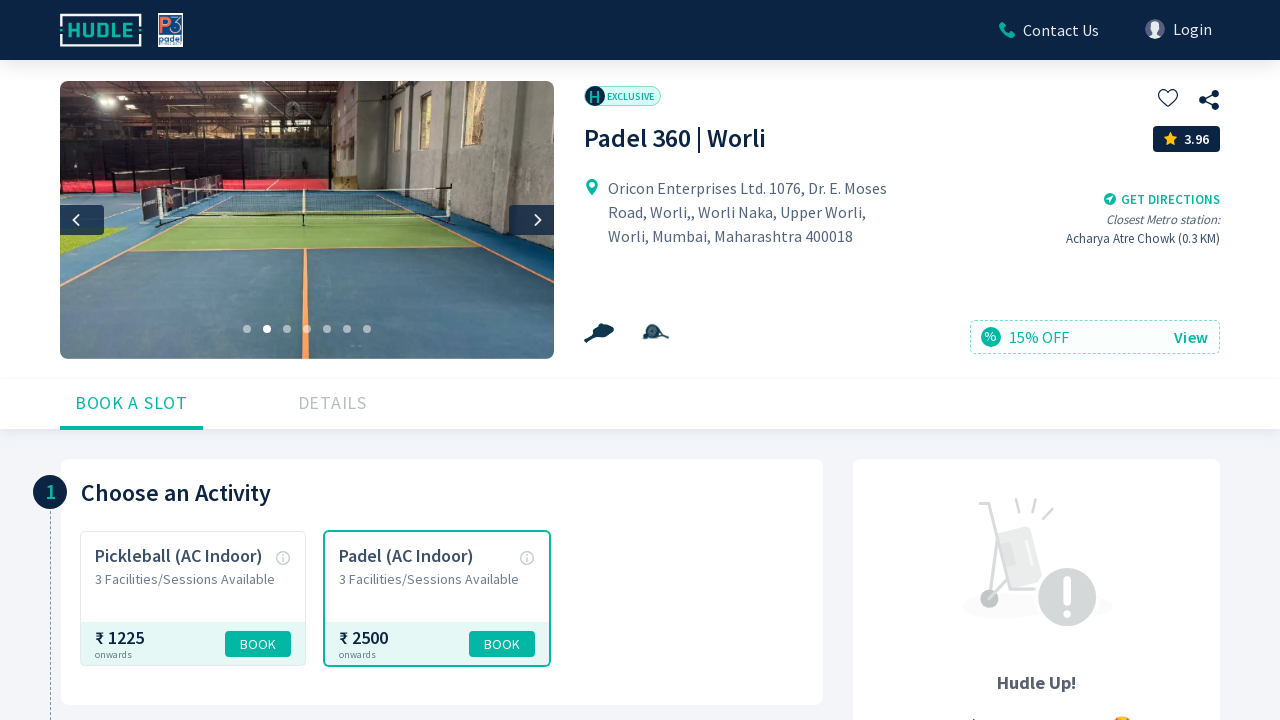

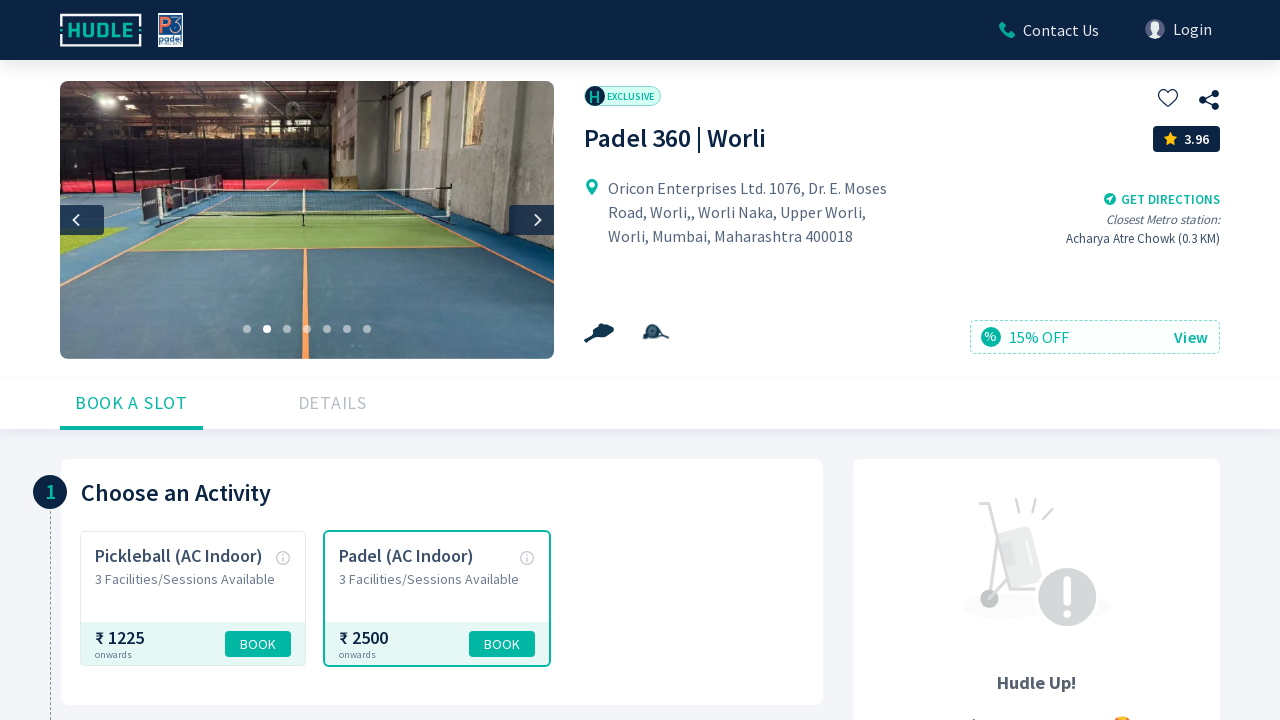